Tests window/tab switching functionality by opening new tabs and switching to a specific tab based on its title

Starting URL: https://www.hyrtutorials.com/p/window-handles-practice.html

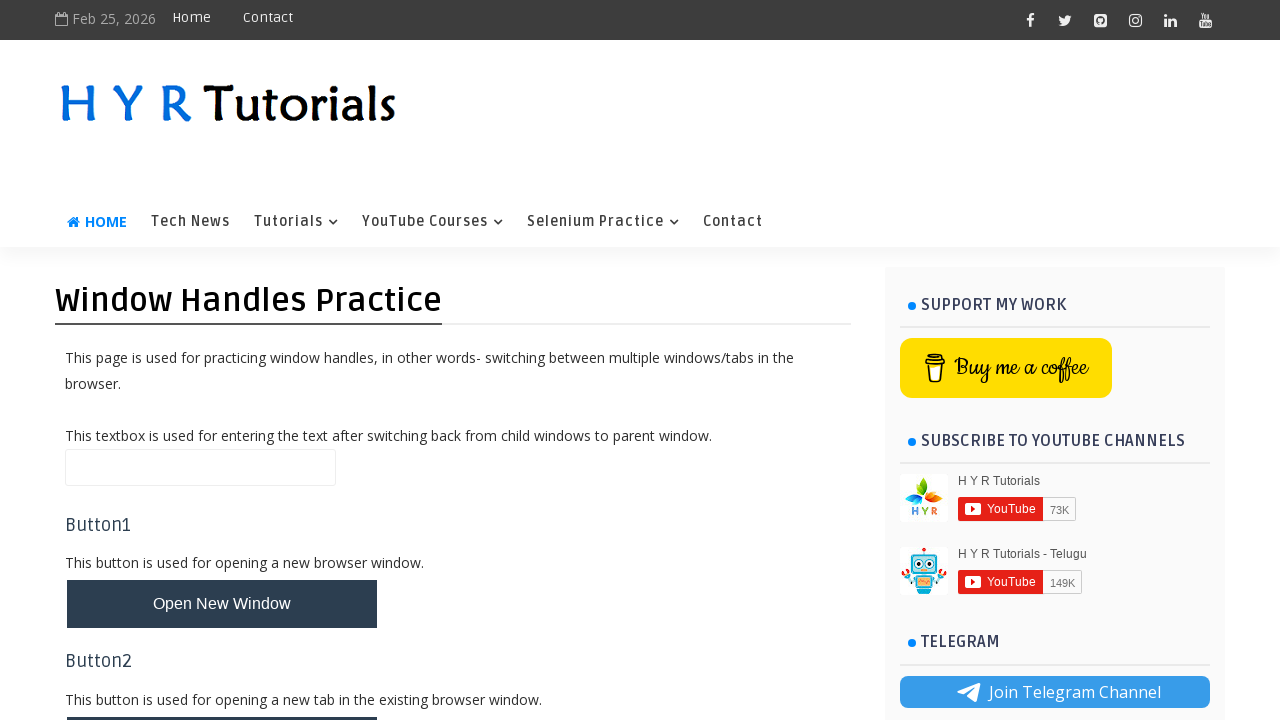

Clicked button to open new tabs at (222, 499) on #newTabsBtn
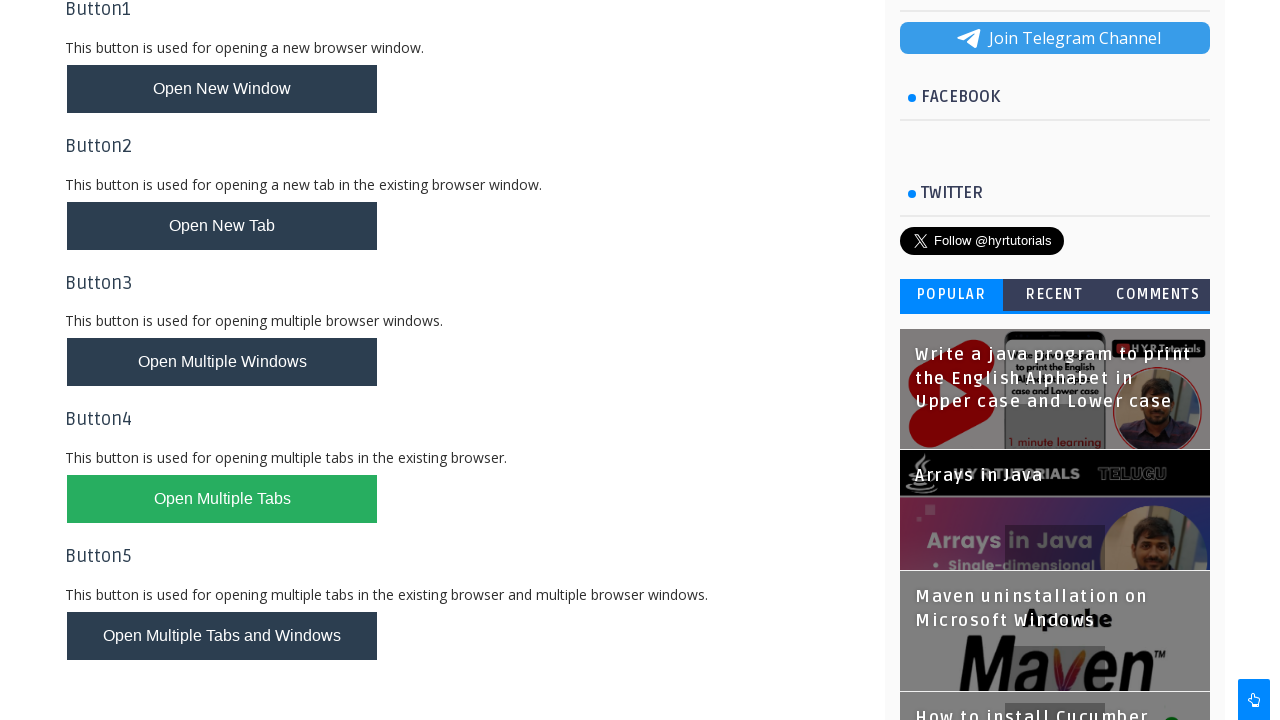

Waited for new tabs to open
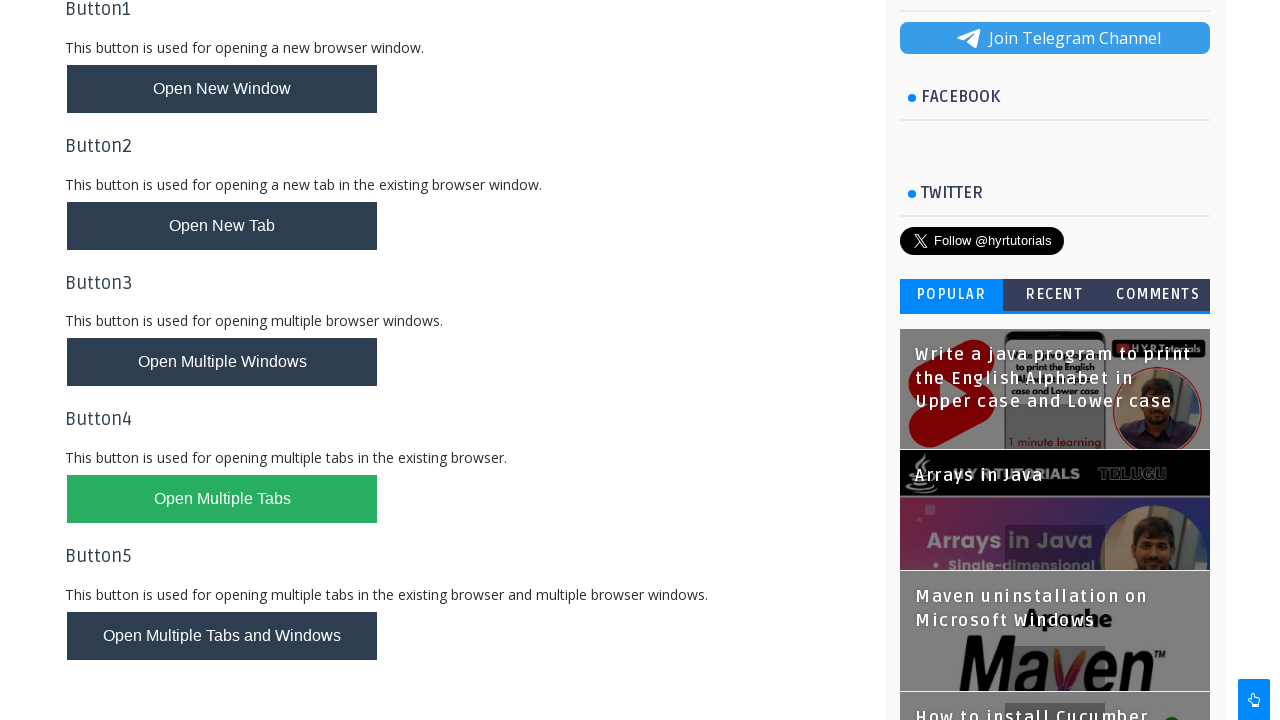

Retrieved all open pages/tabs from context
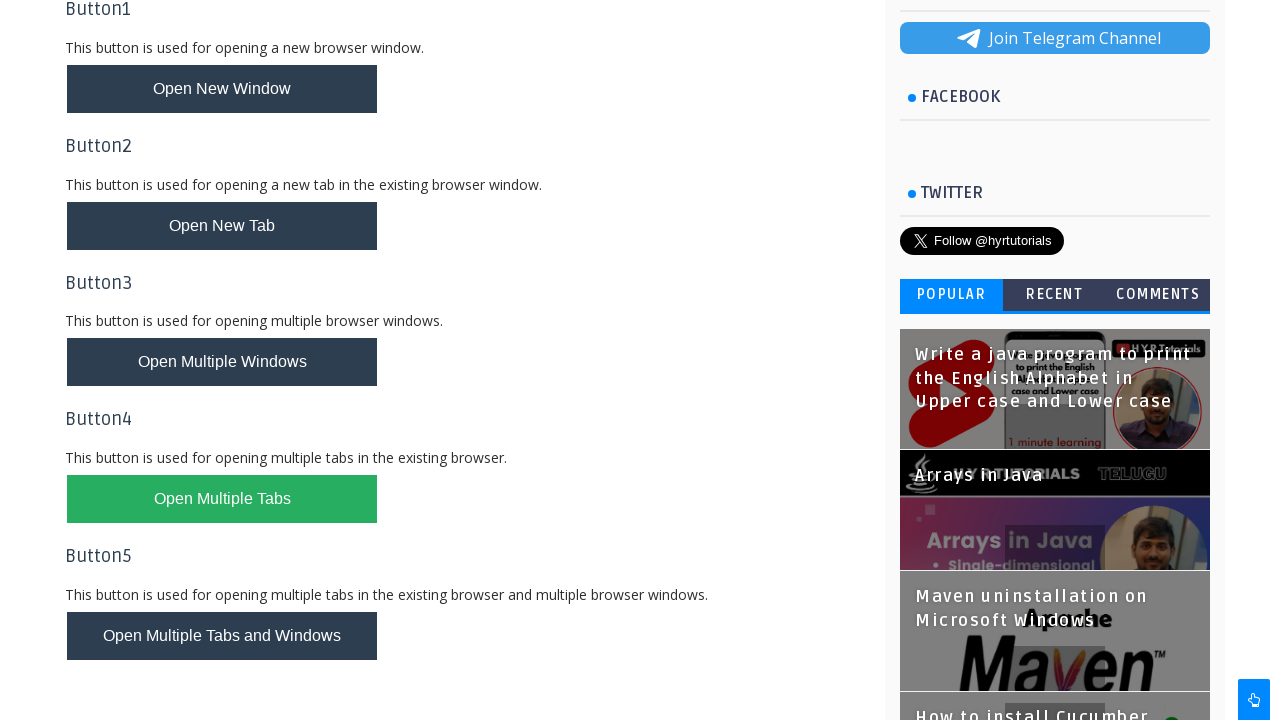

Switched to tab containing 'AlertsDemo' in title
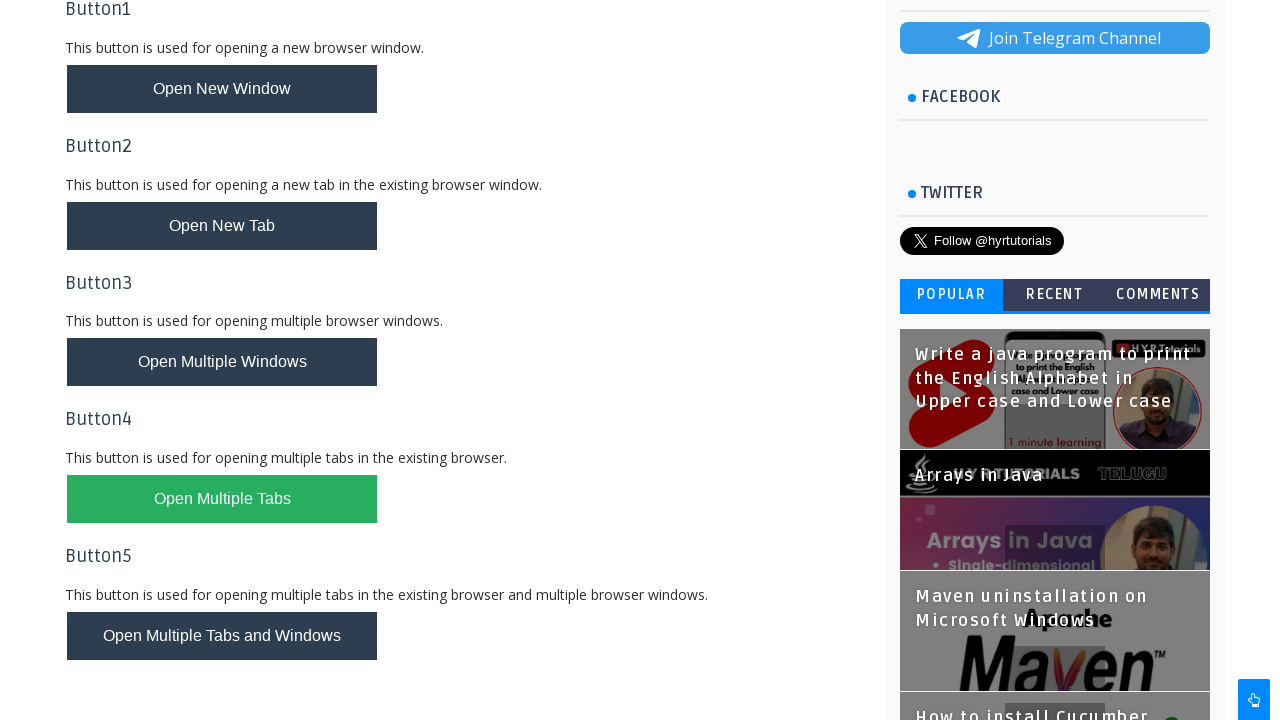

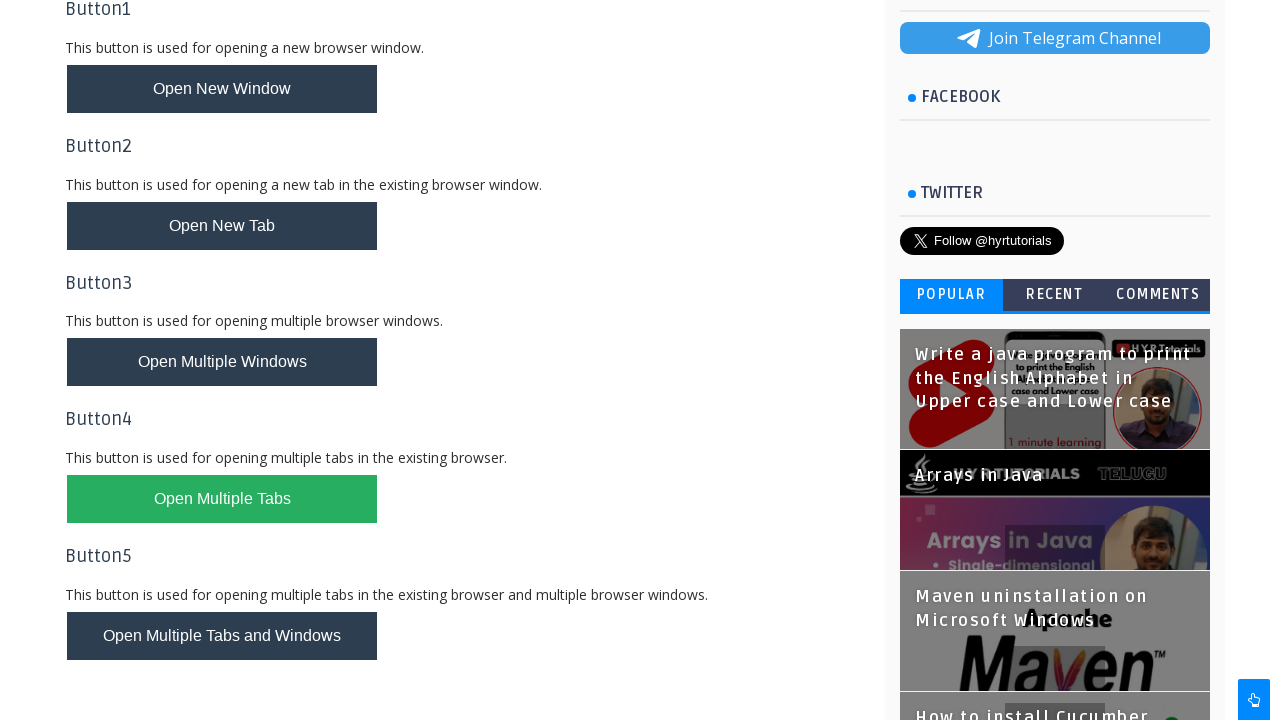